Tests dropdown selection functionality by selecting options by value, index, and visible text from a fruits dropdown menu.

Starting URL: https://letcode.in/test

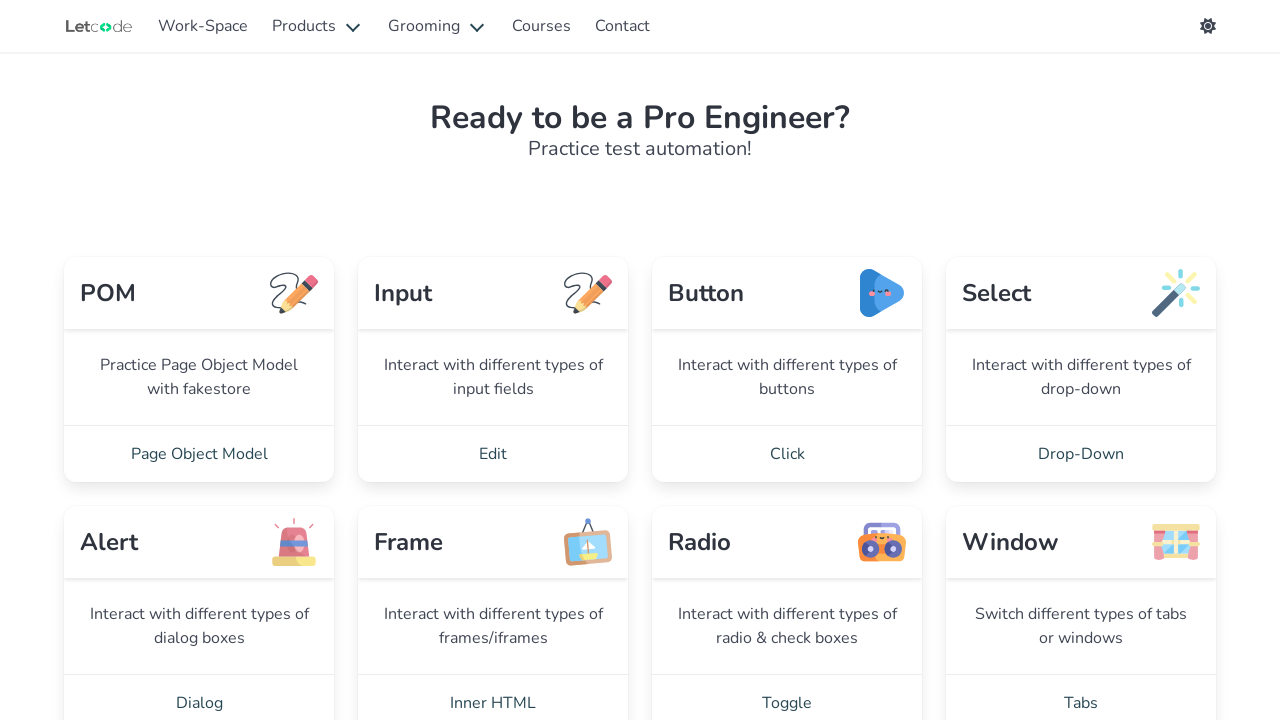

Navigated to https://letcode.in/test
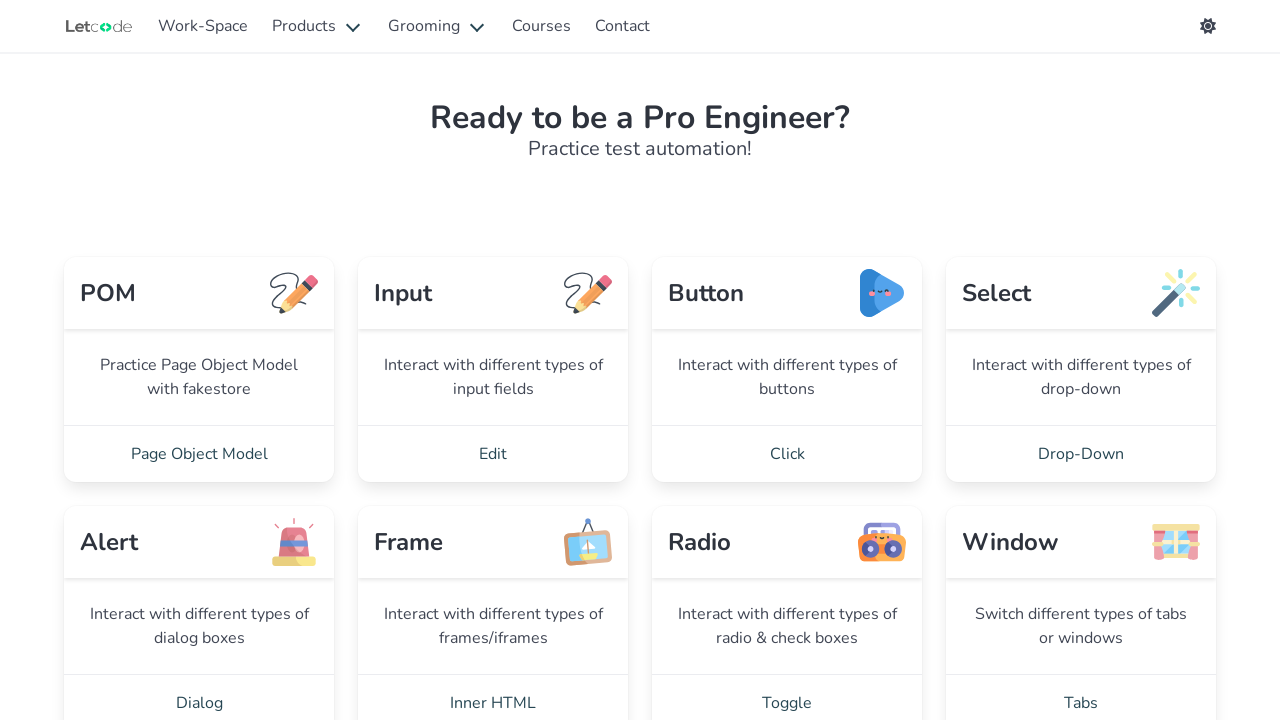

Clicked on Drop-Down link at (1081, 454) on a:has-text('Drop-Down')
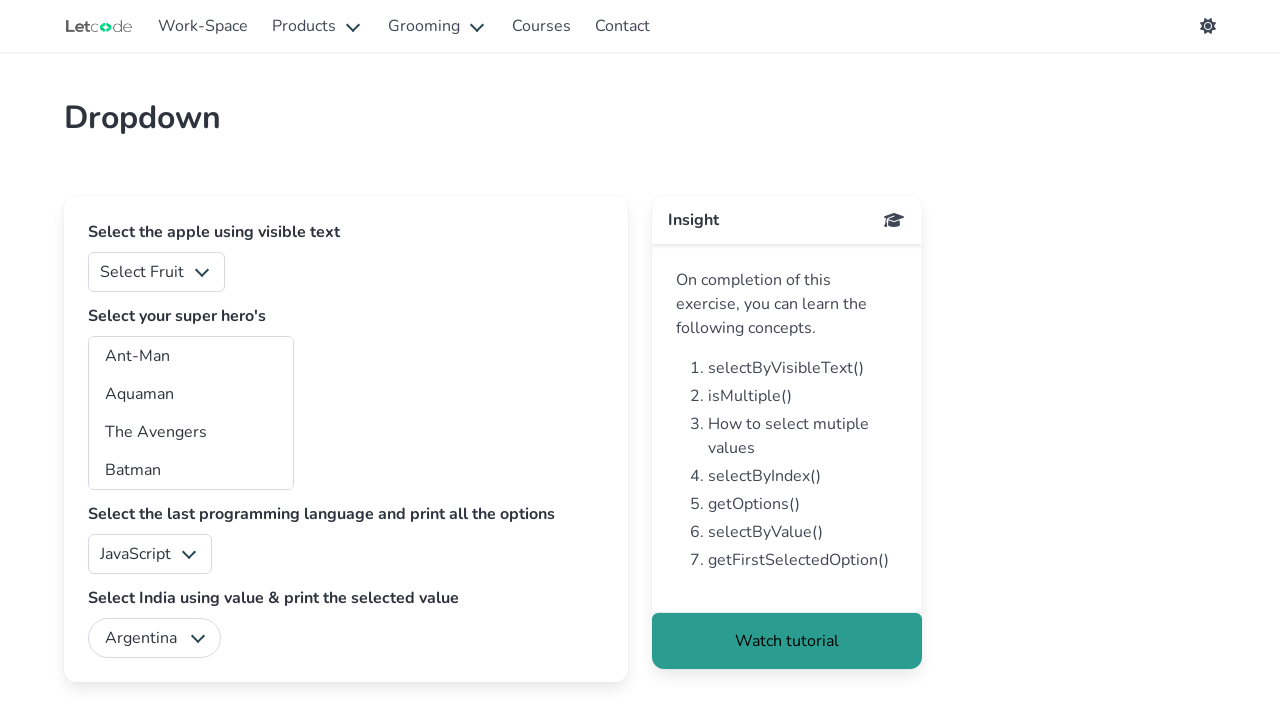

Selected option by value='3' from fruits dropdown on select#fruits
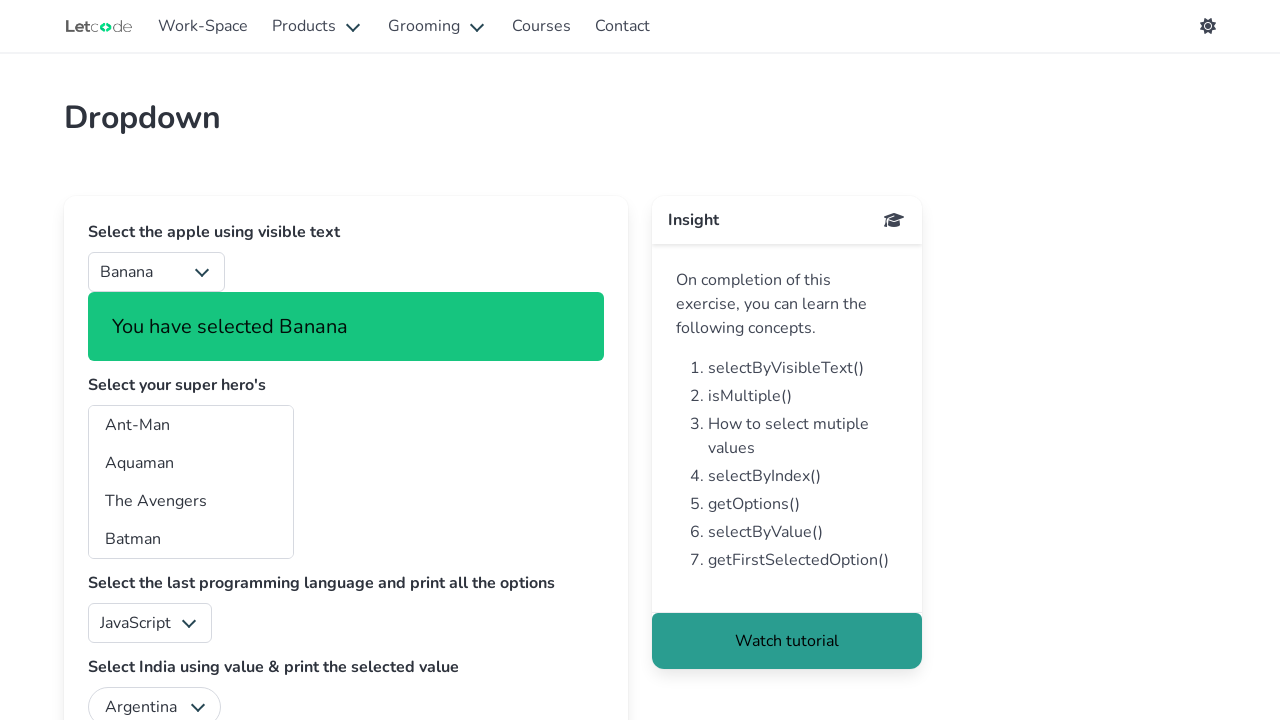

Selected option by index=4 from fruits dropdown on select#fruits
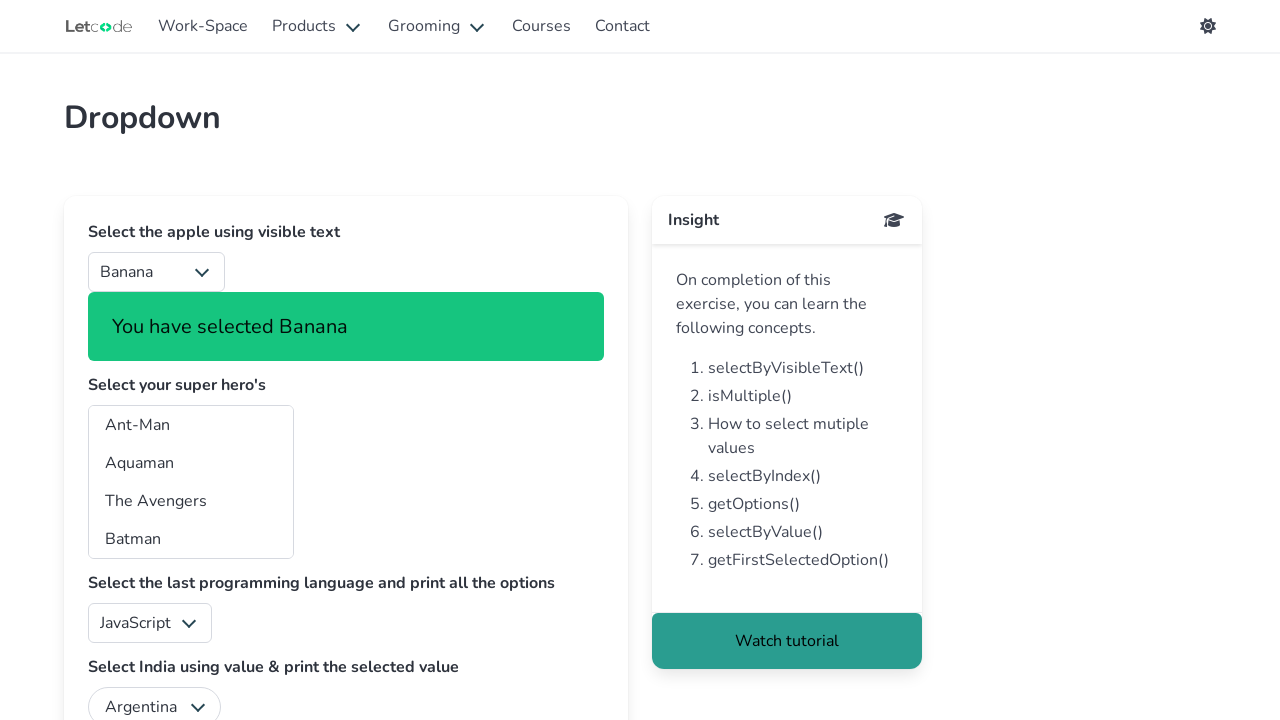

Selected 'Orange' by visible text from fruits dropdown on select#fruits
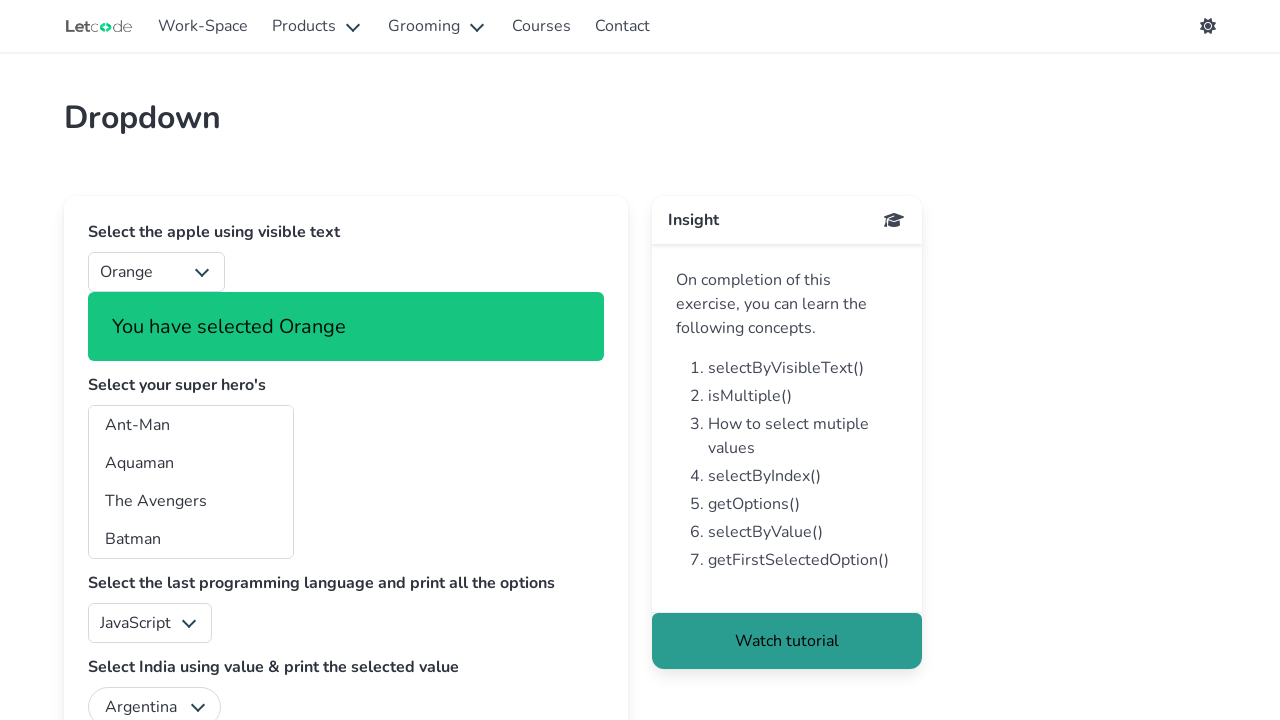

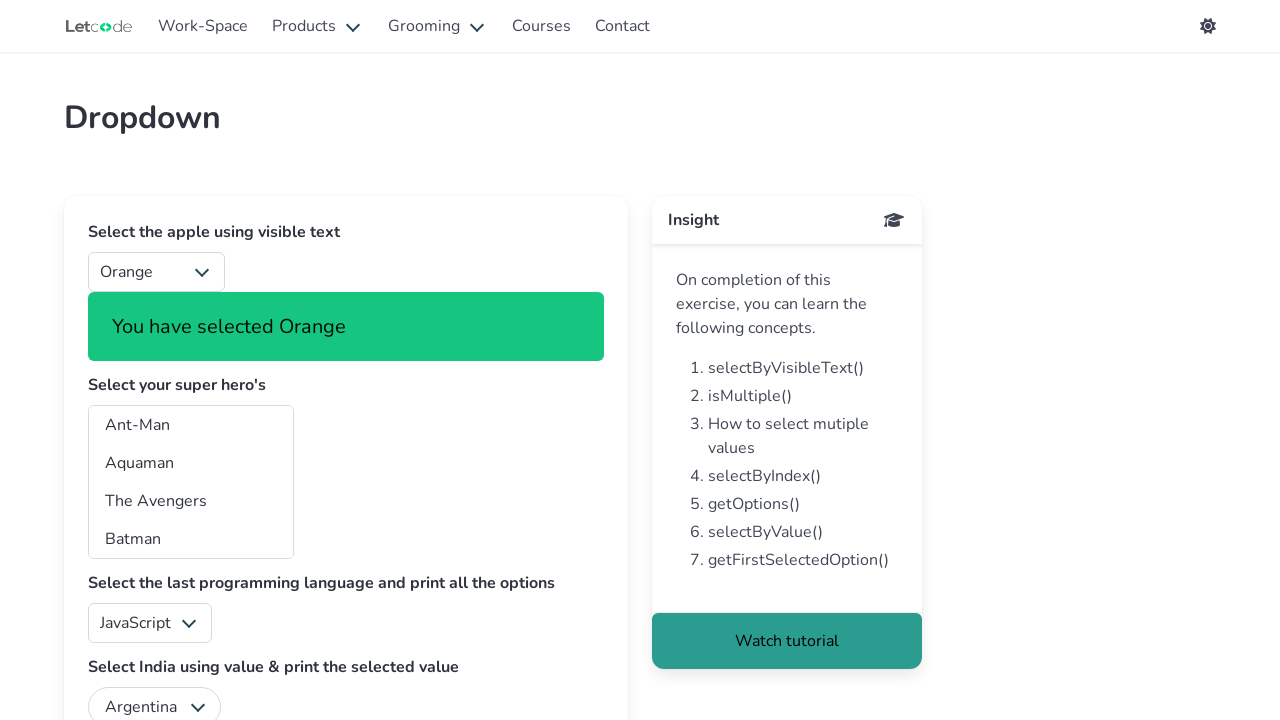